Tests confirmation dialog by clicking a button and accepting the confirm dialog

Starting URL: https://demoqa.com/alerts

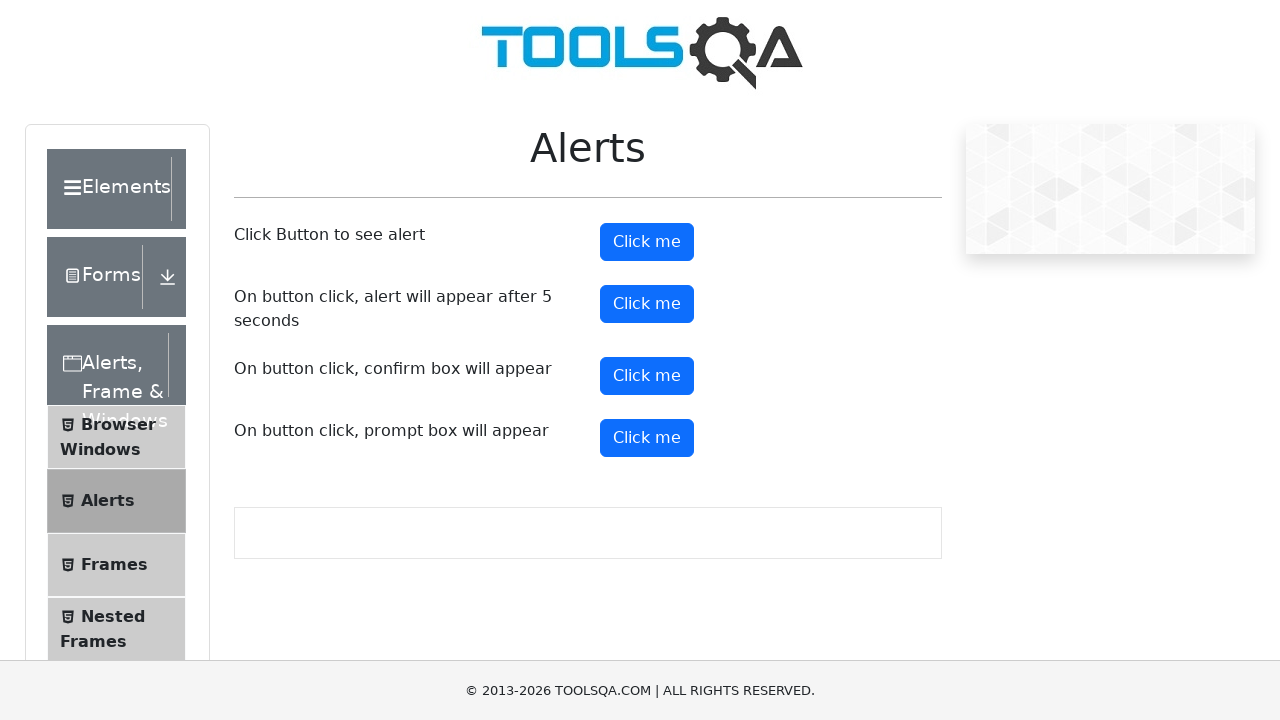

Set up dialog handler to accept confirmation dialogs
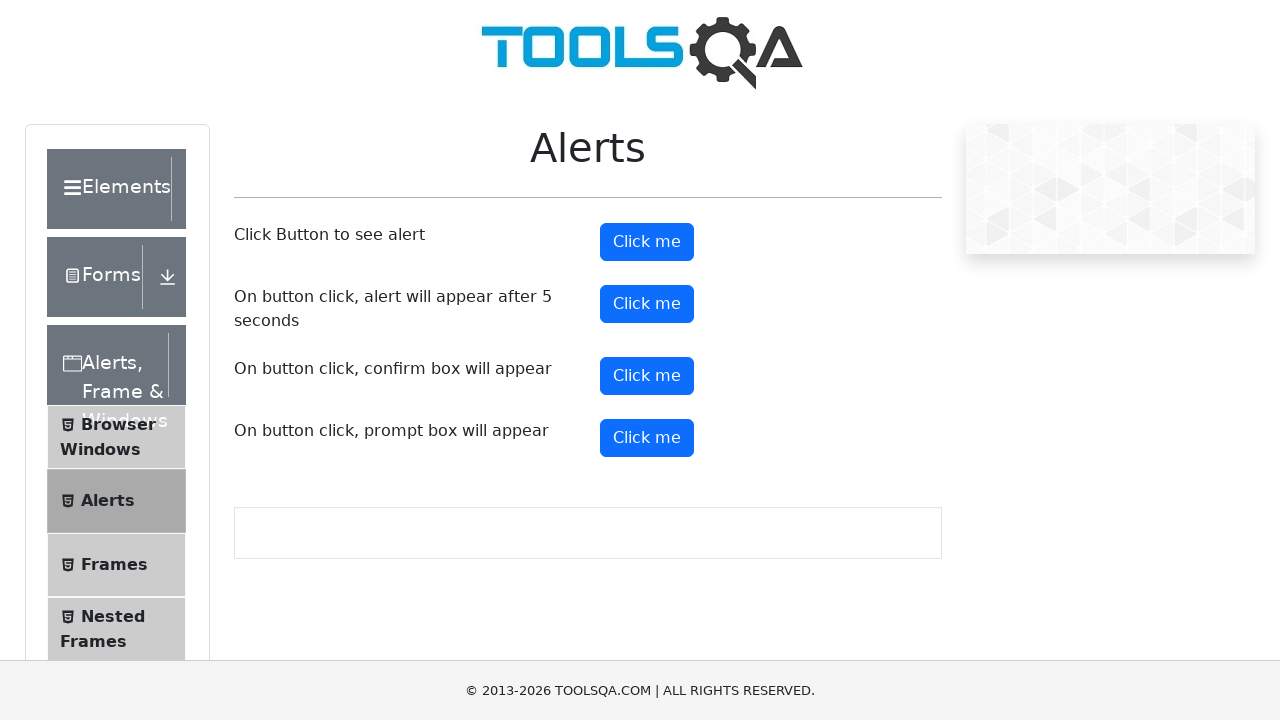

Clicked confirm button to trigger confirmation dialog at (647, 376) on button#confirmButton
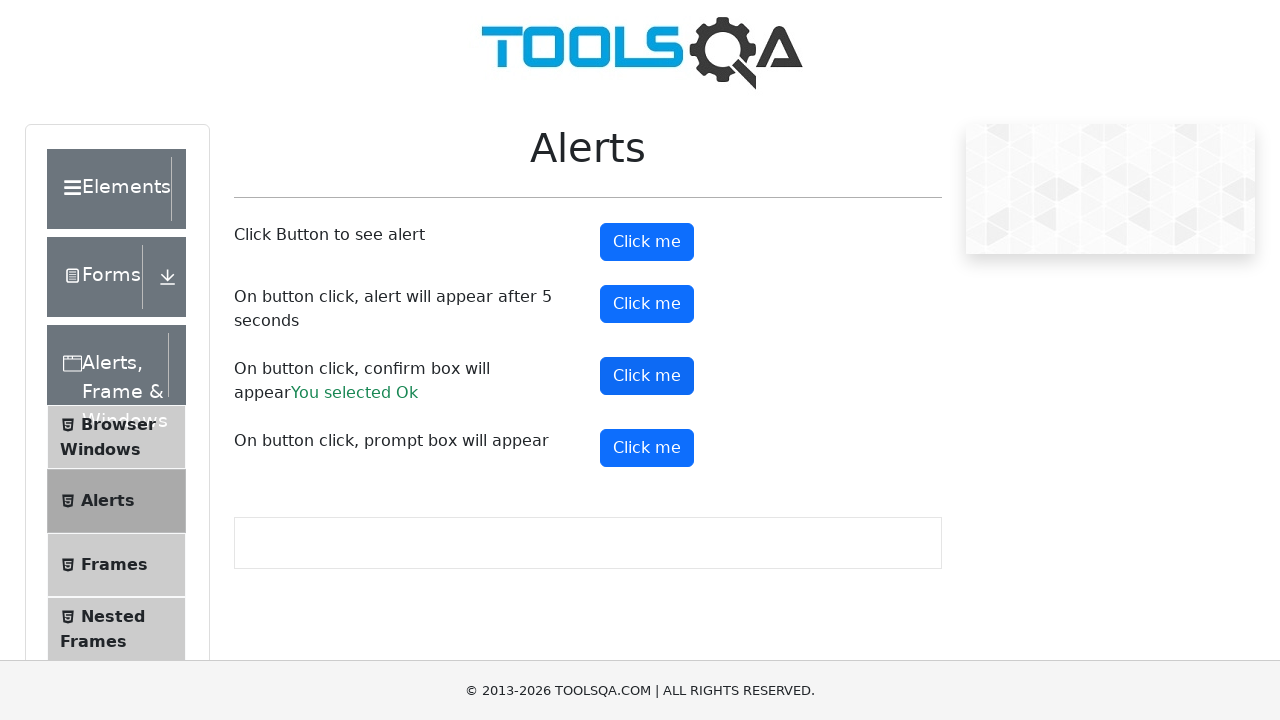

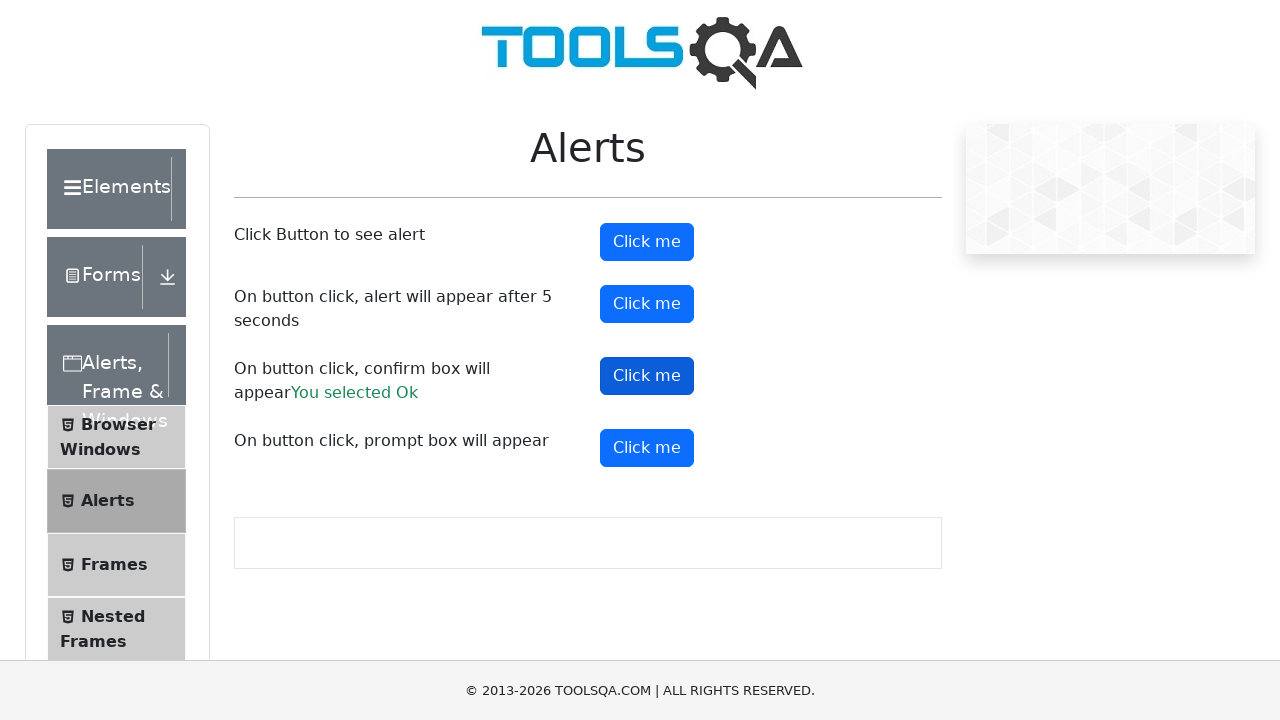